Tests a download progress bar functionality by clicking the download button, waiting for the progress to complete, and then closing the completion dialog

Starting URL: https://www.globalsqa.com/demo-site/progress-bar/

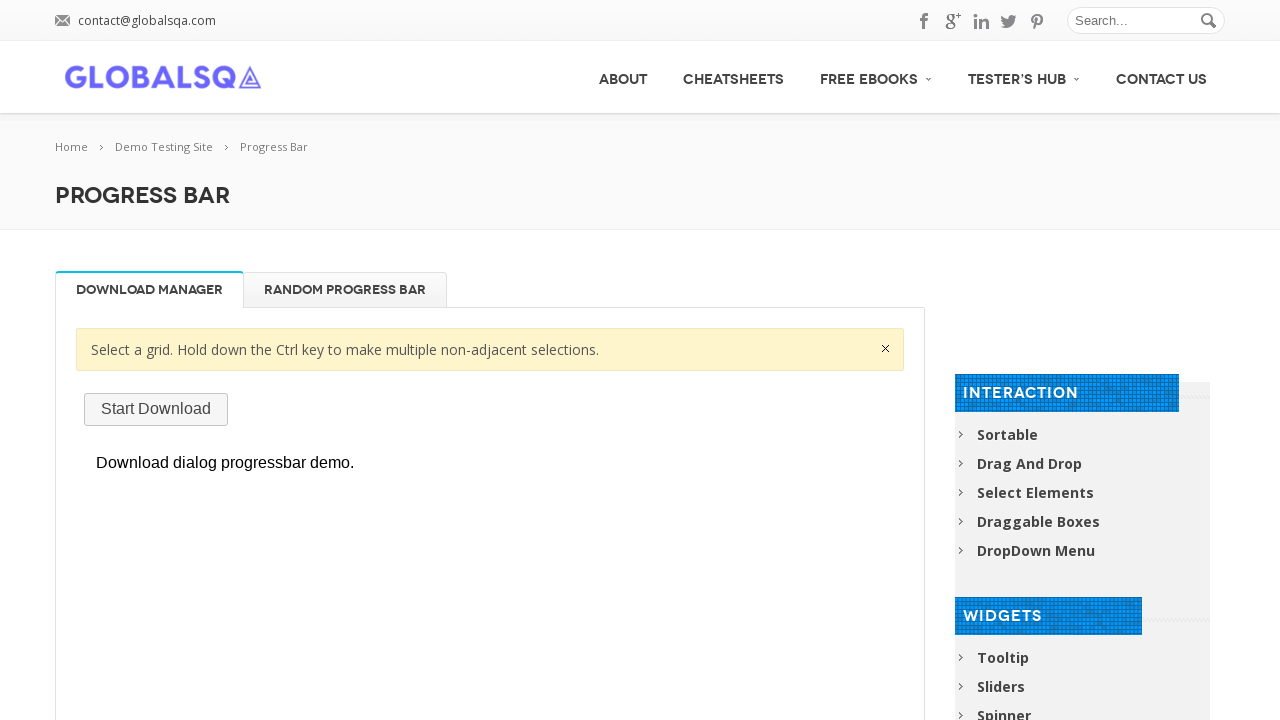

Located iframe containing progress bar demo
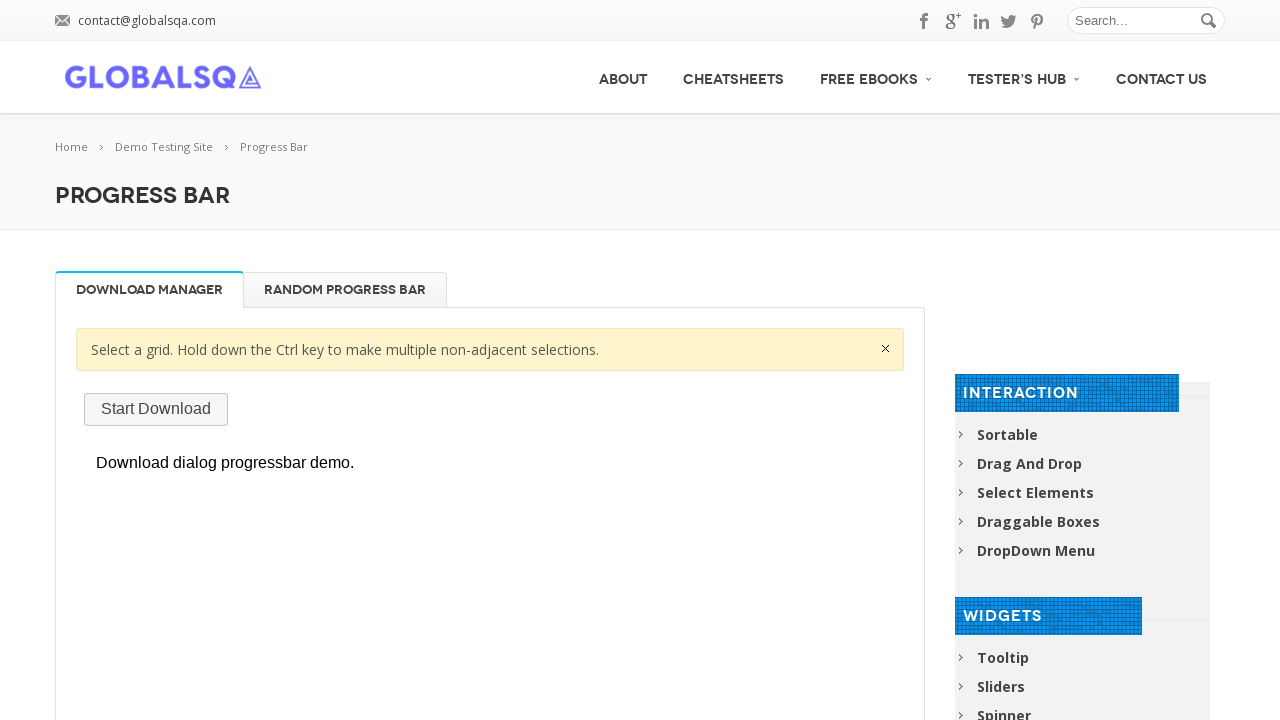

Clicked download button to start progress bar at (156, 409) on xpath=//*[@id='post-2671']/div[2]/div/div/div[1]/p/iframe >> internal:control=en
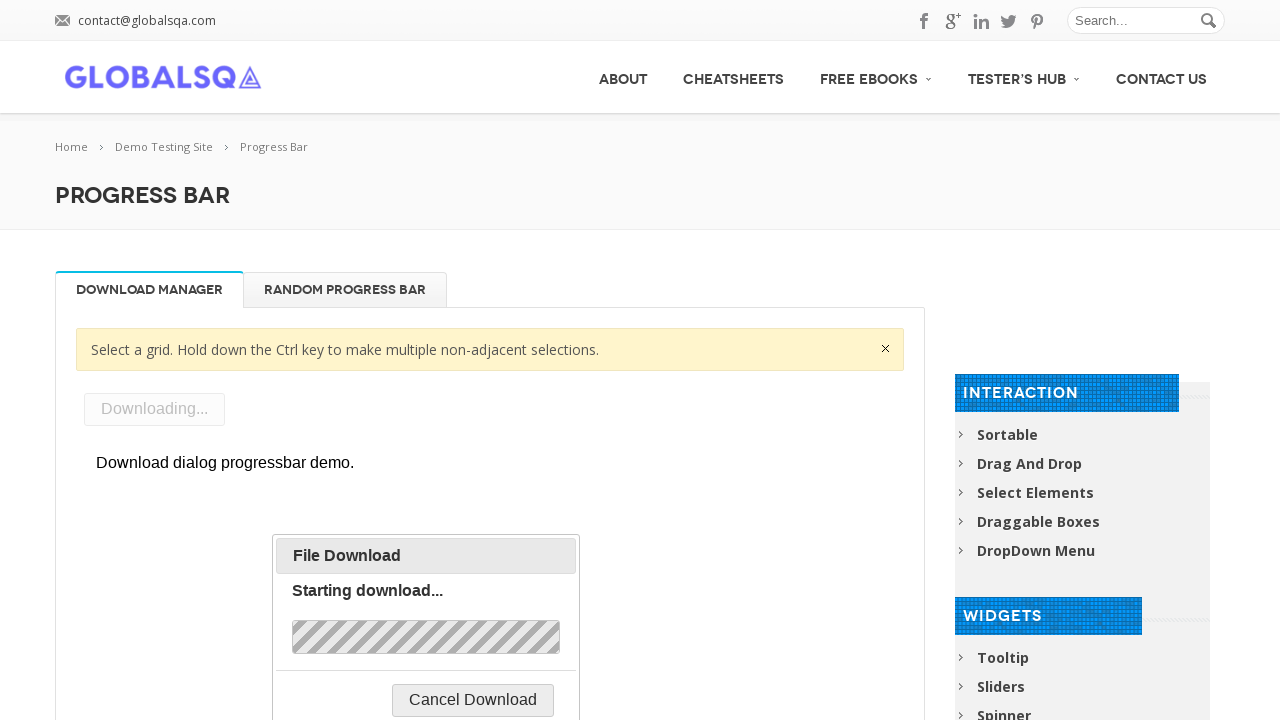

Progress bar became visible
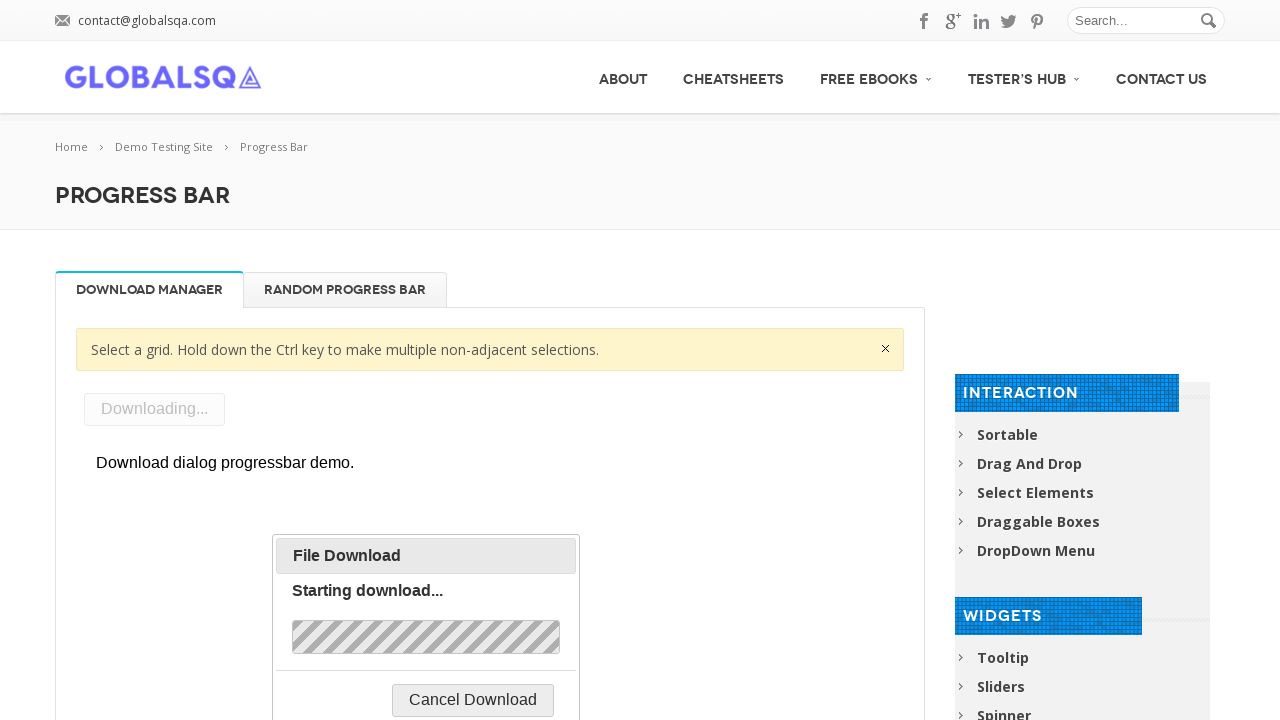

Progress bar completed (aria-valuenow=100)
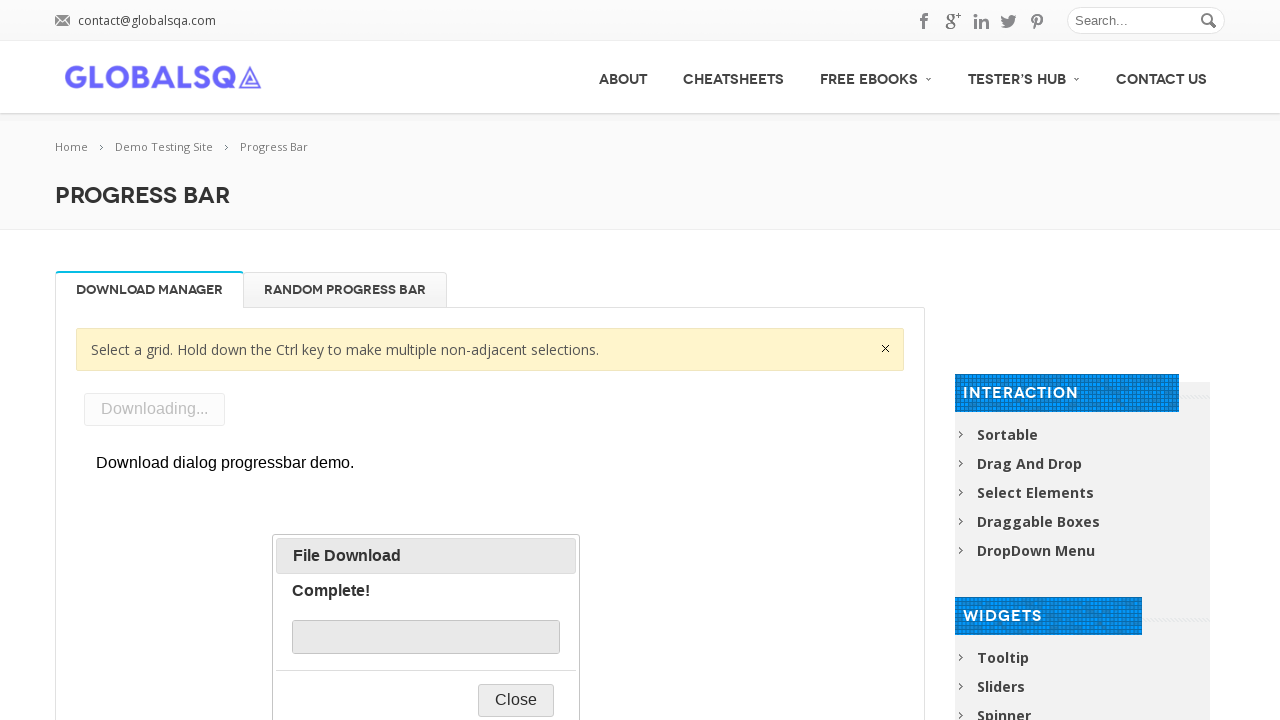

Clicked close button on completion dialog at (516, 700) on xpath=//*[@id='post-2671']/div[2]/div/div/div[1]/p/iframe >> internal:control=en
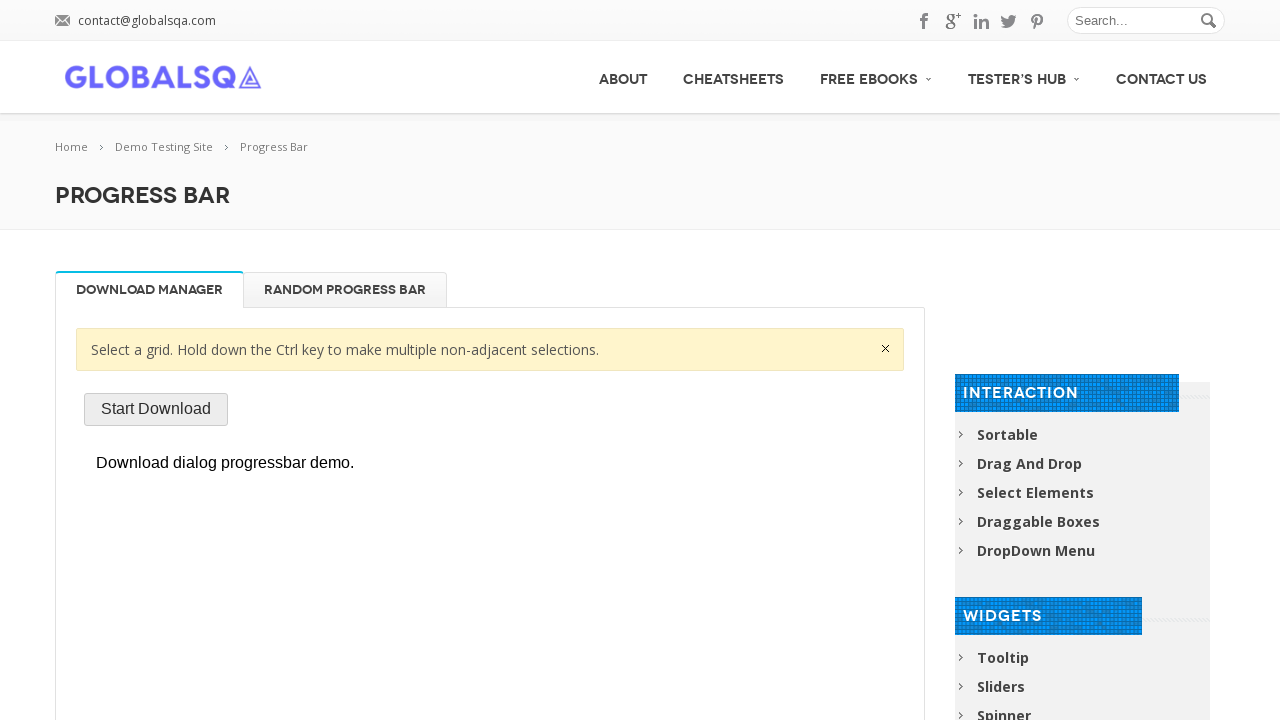

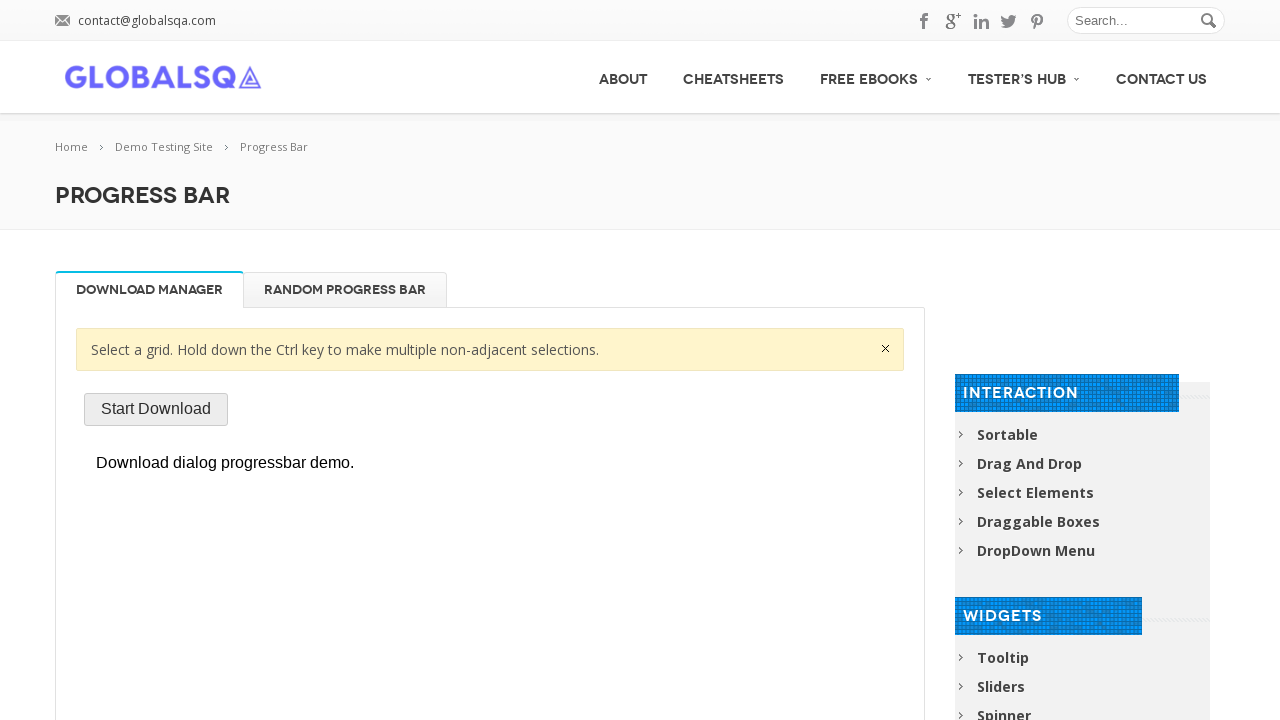